Tests hover functionality by hovering over an avatar image and verifying that a caption with additional user information appears.

Starting URL: http://the-internet.herokuapp.com/hovers

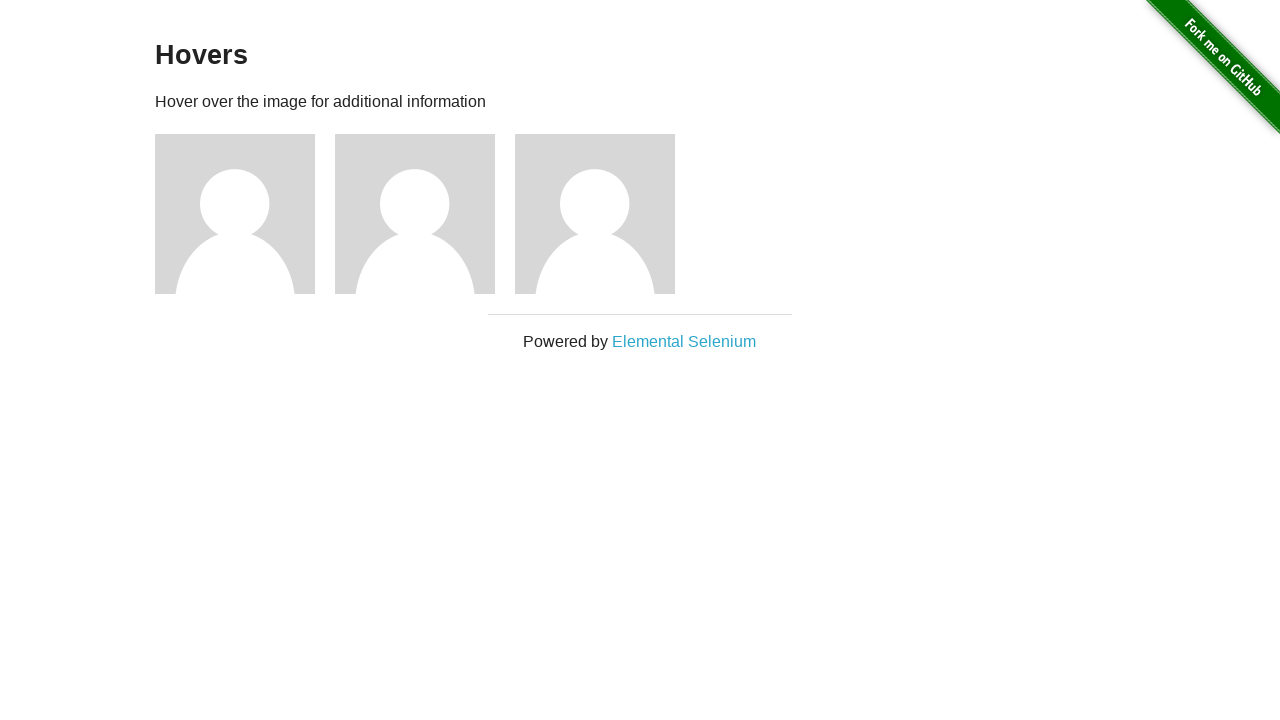

Located the first avatar figure element
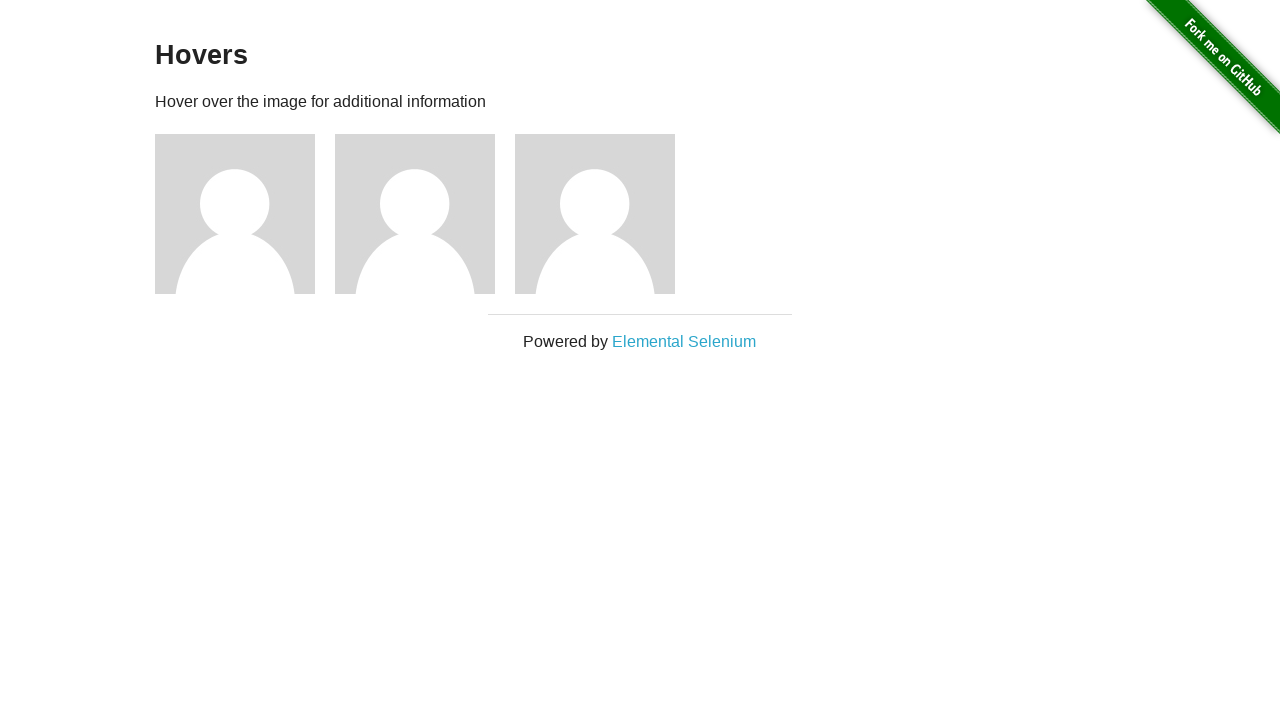

Hovered over the avatar image at (245, 214) on .figure >> nth=0
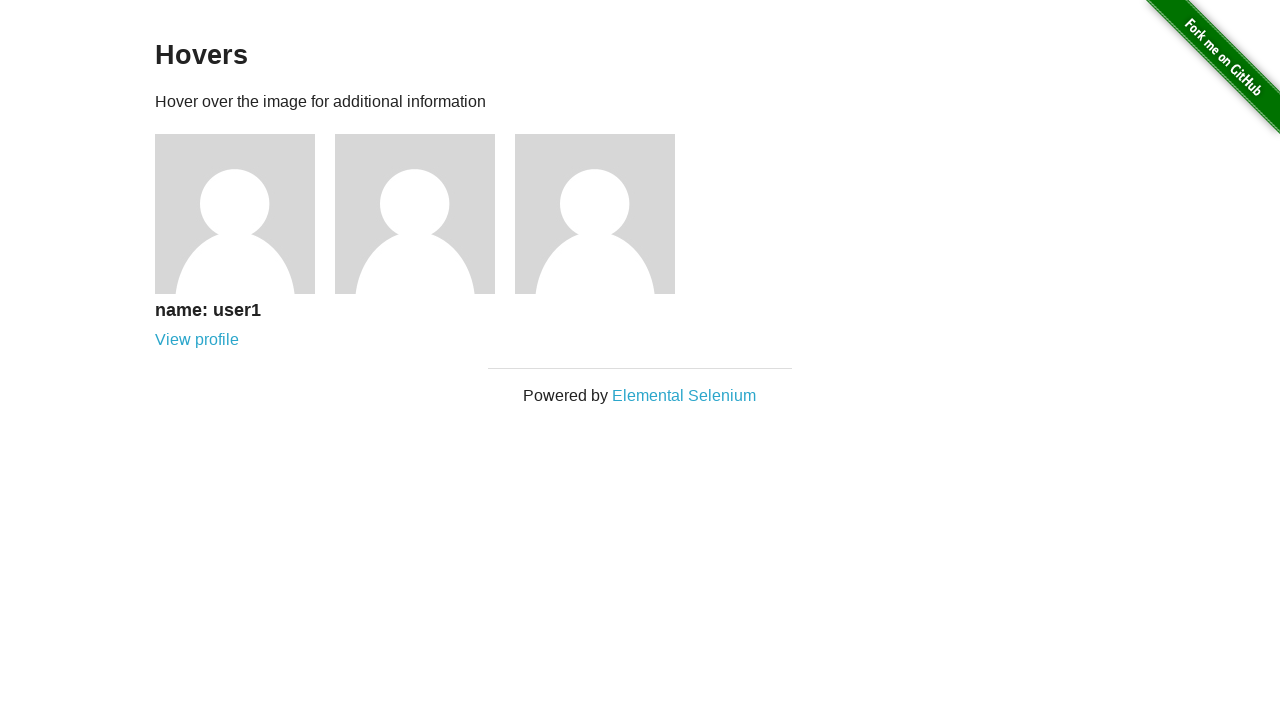

Located the caption element
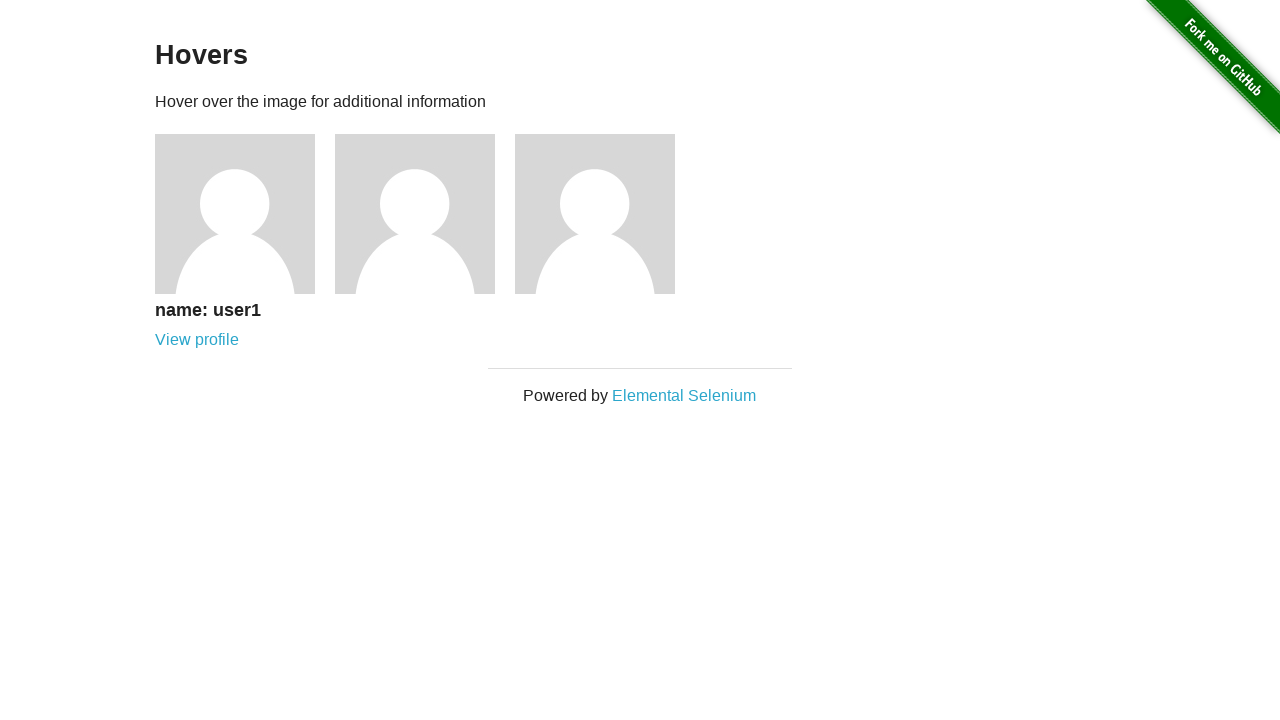

Verified that the caption is visible on hover
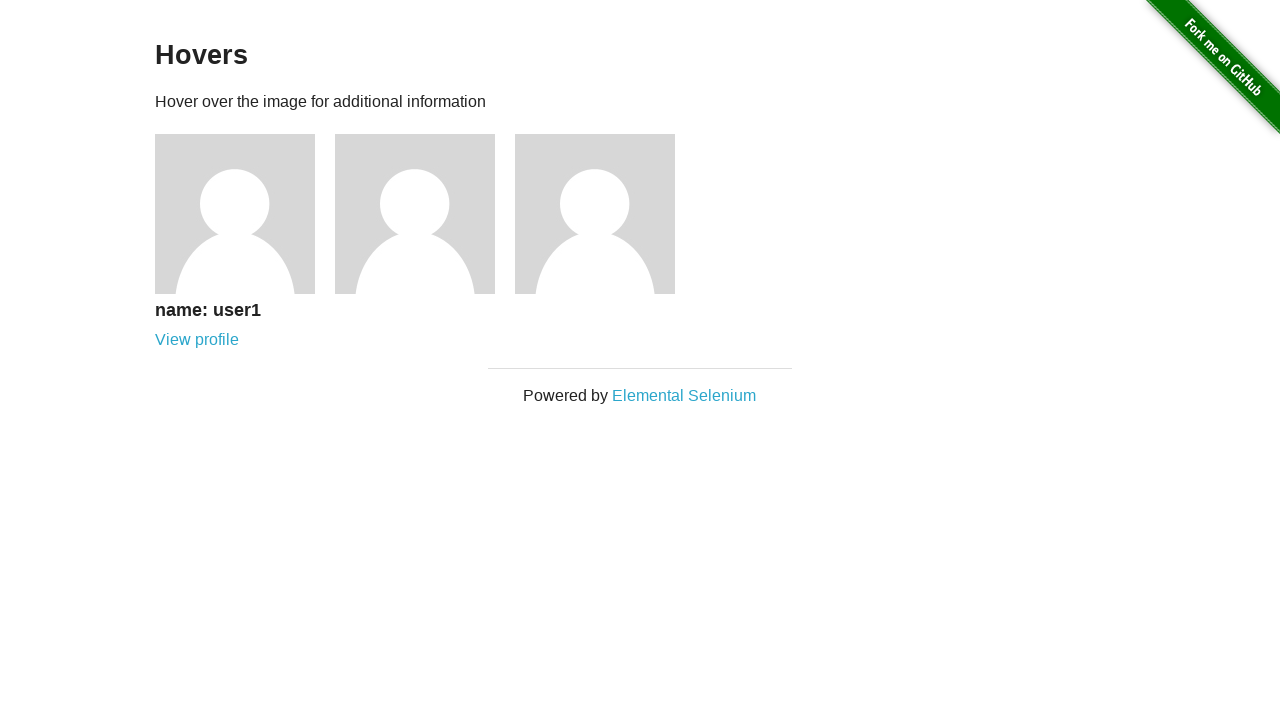

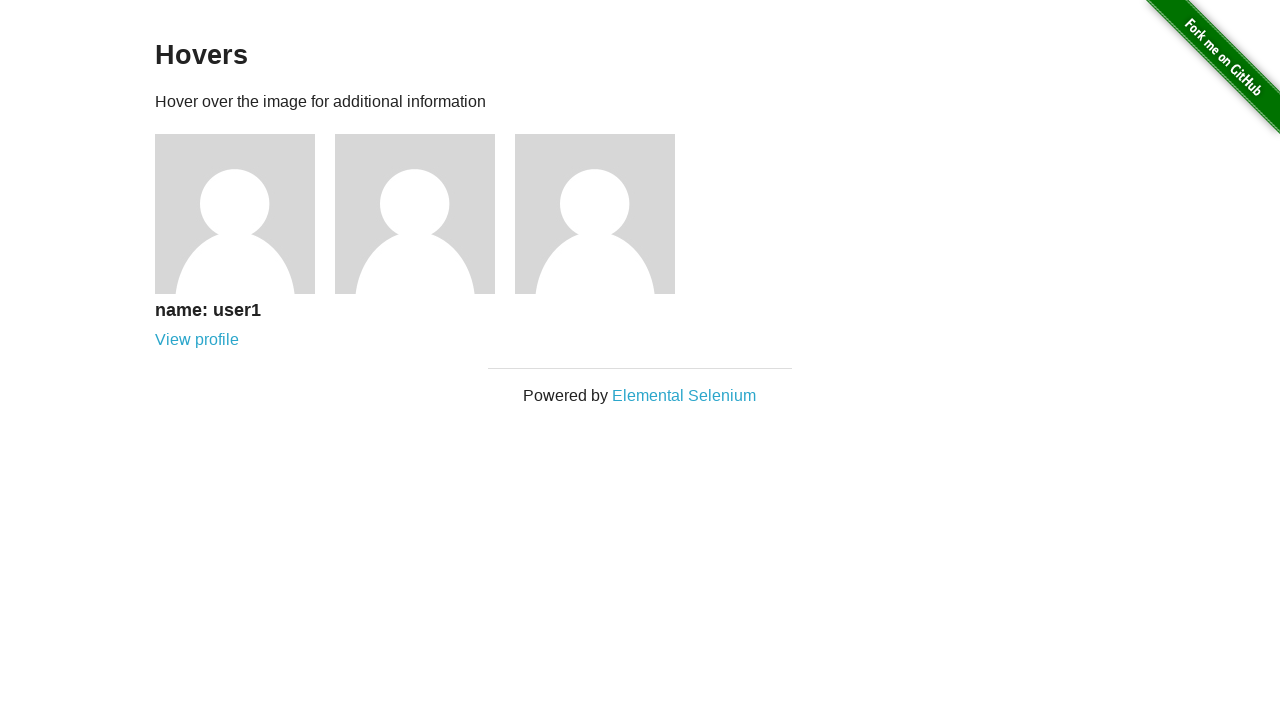